Tests drag and drop with prevent propagation by clicking the Prevent Propagation tab and dragging an element to a nested drop box

Starting URL: https://demoqa.com/droppable/

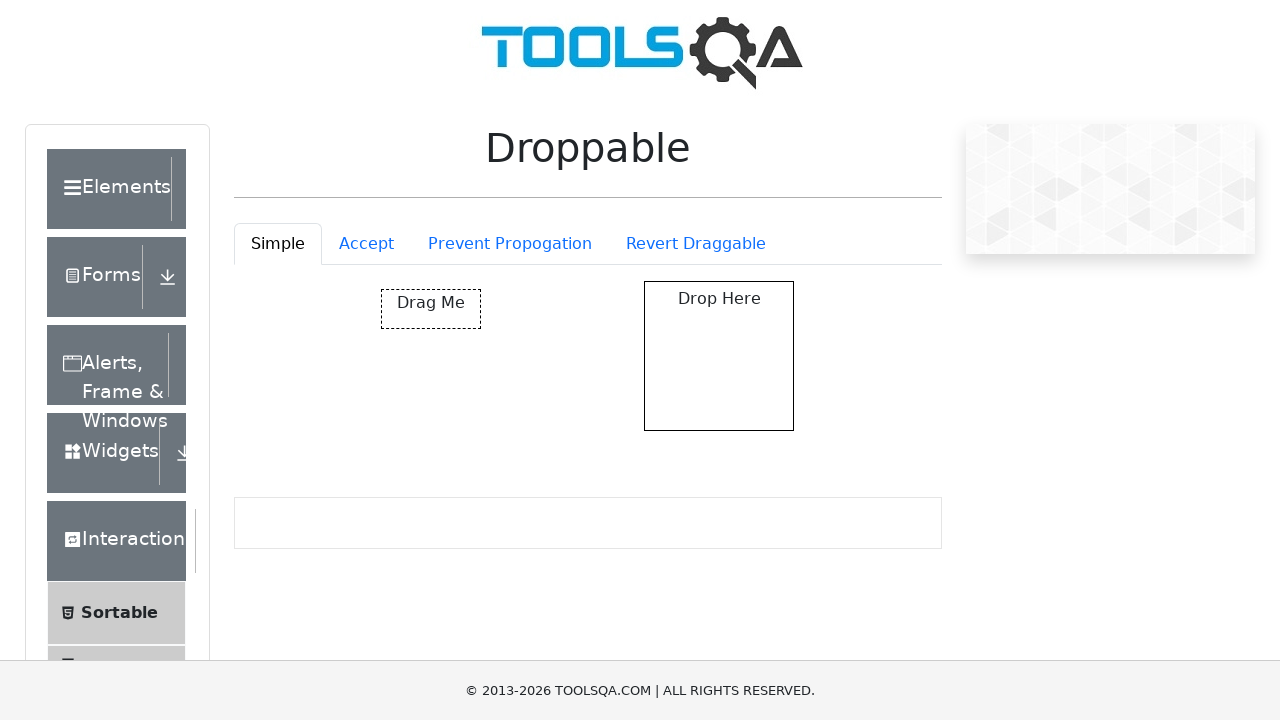

Clicked on the Prevent Propagation tab at (510, 244) on #droppableExample-tab-preventPropogation
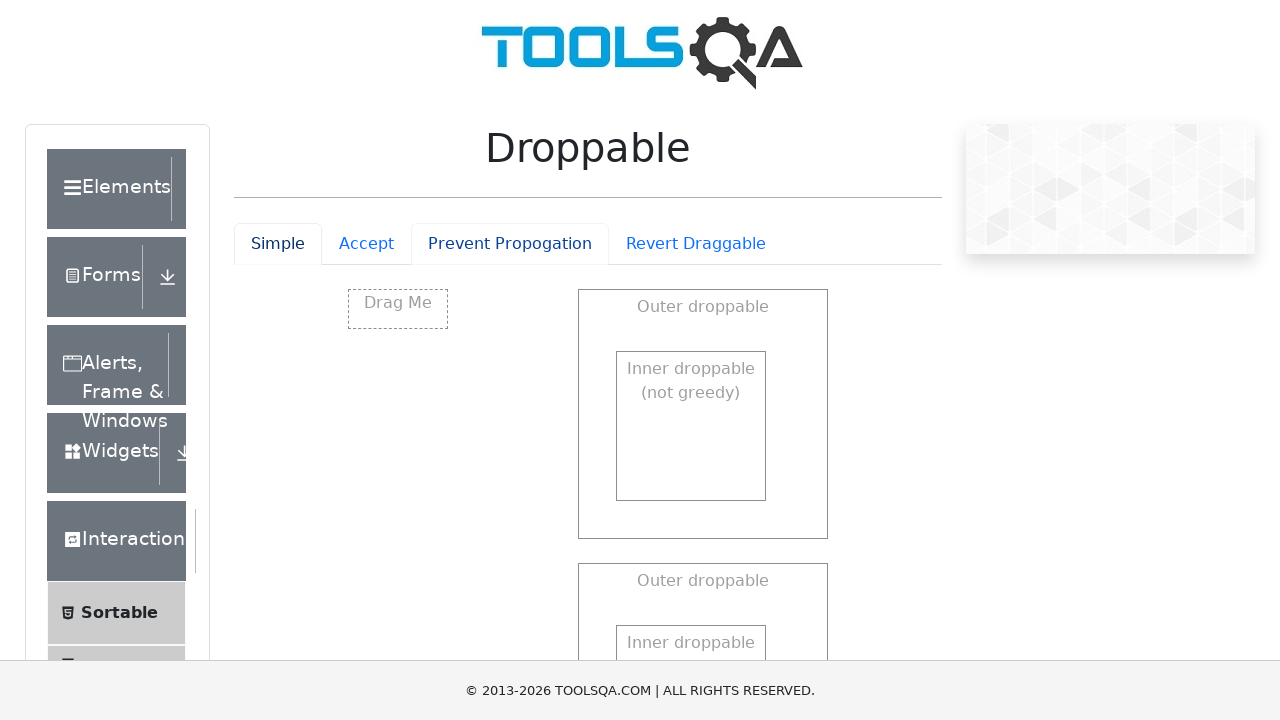

Waited for drag element to be visible
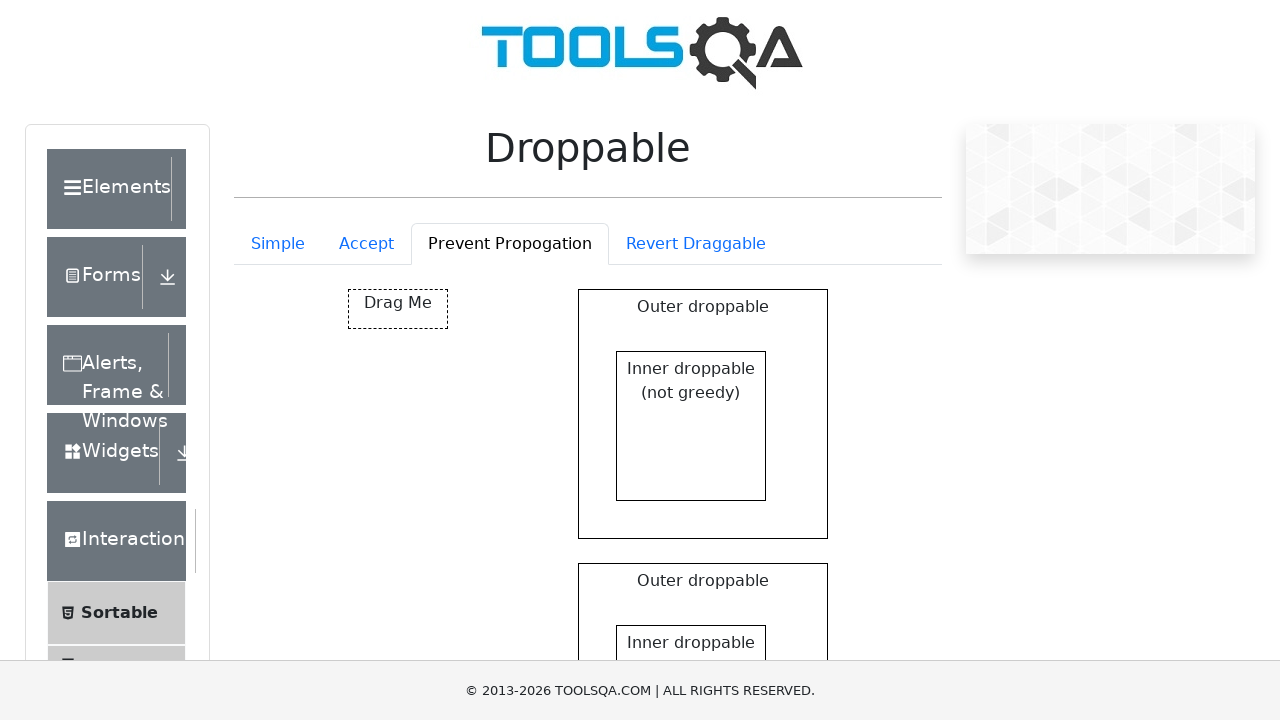

Waited for nested drop box to be visible
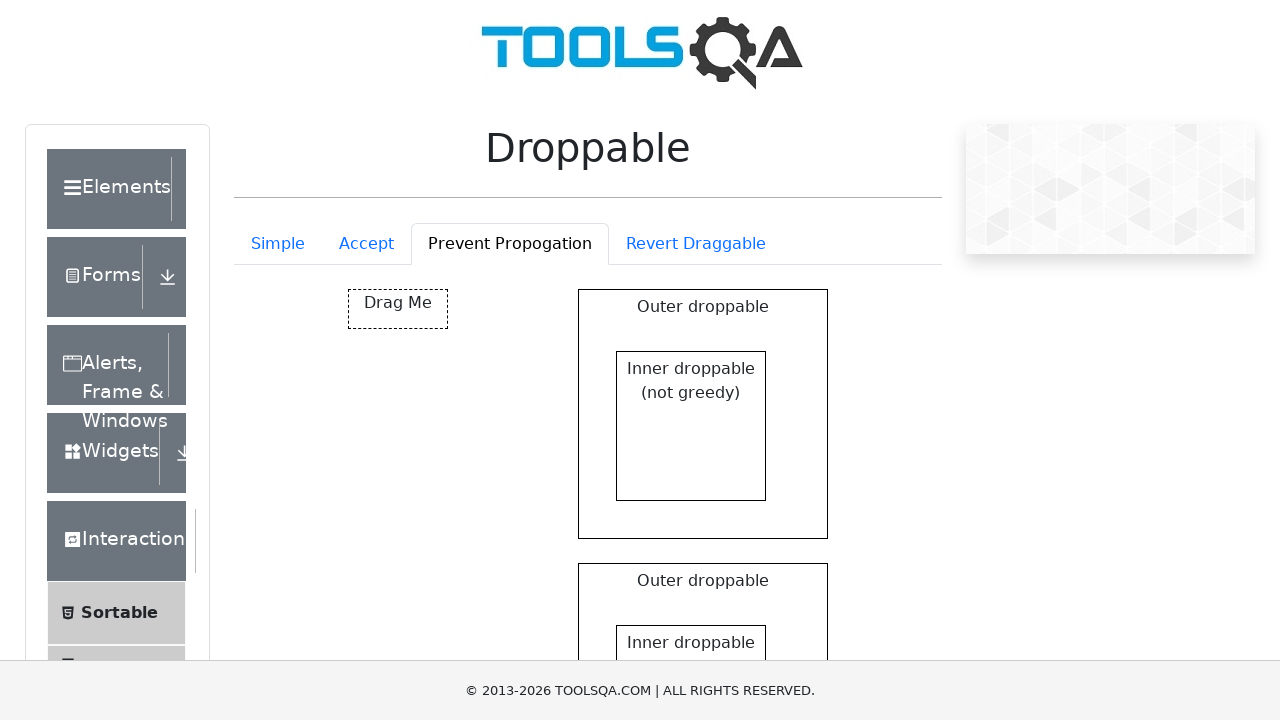

Located the drag element
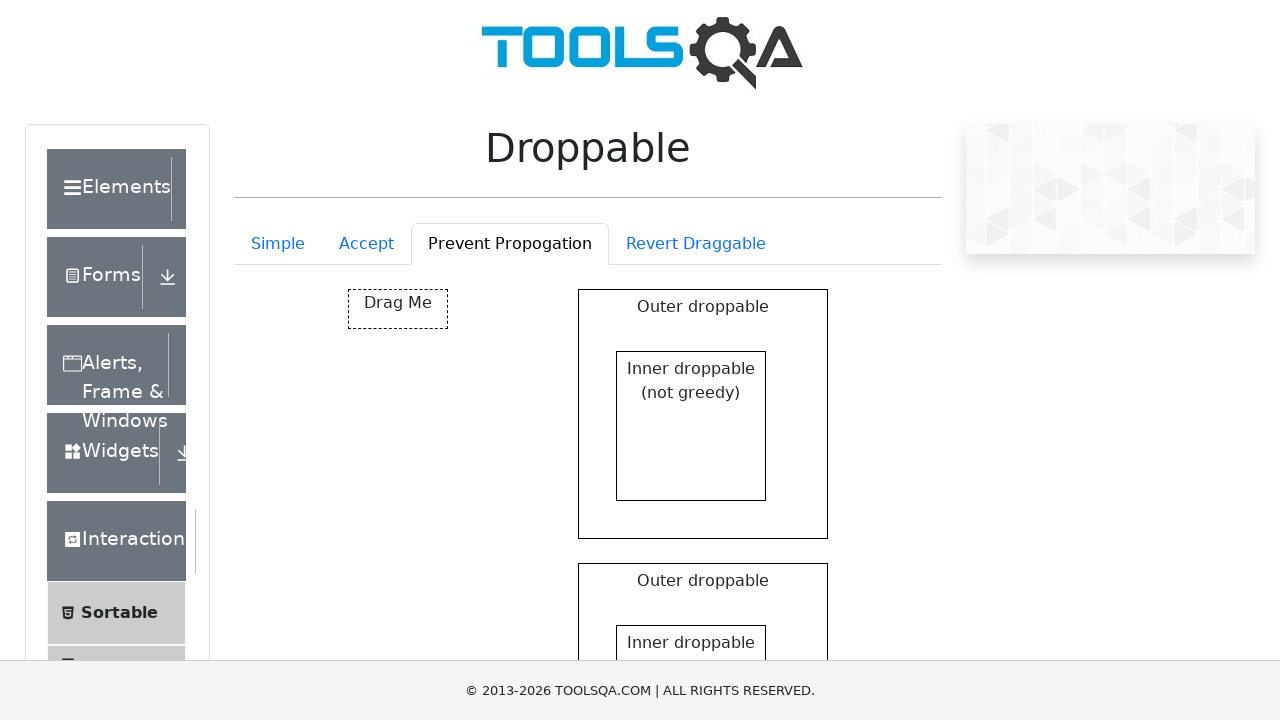

Located the nested drop box target
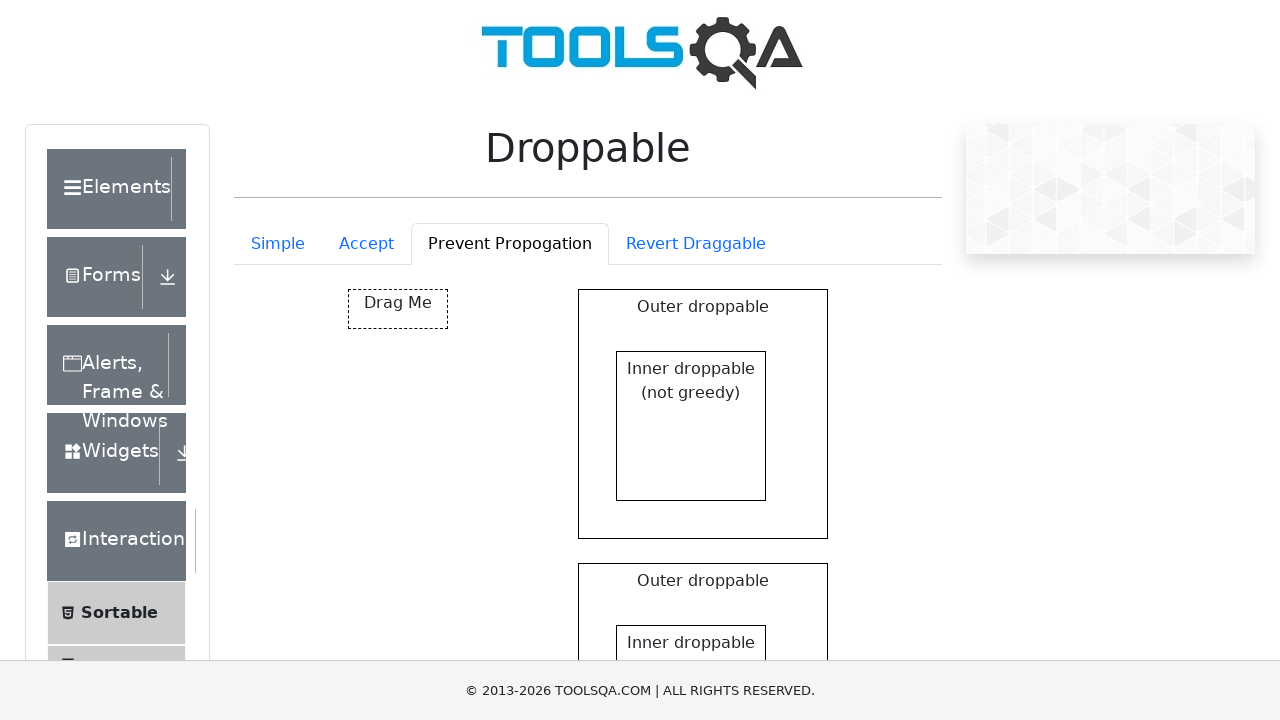

Dragged element to nested drop box and completed drag and drop with prevent propagation at (691, 426)
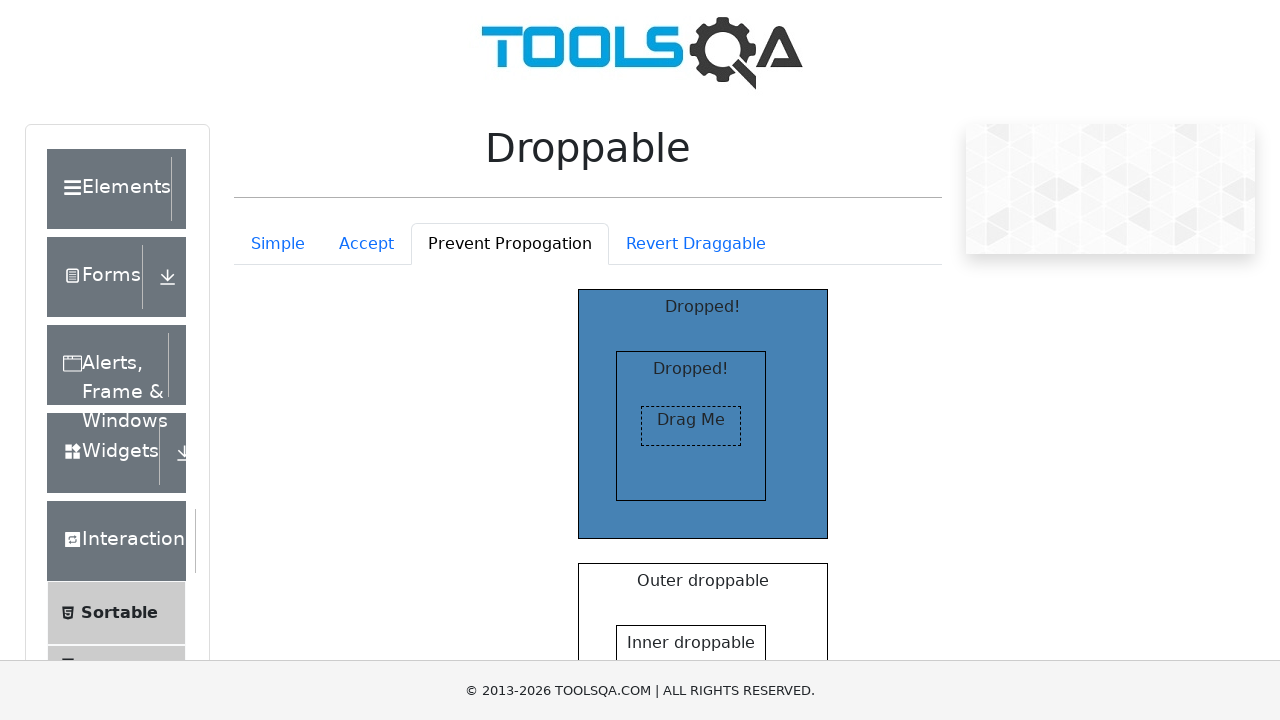

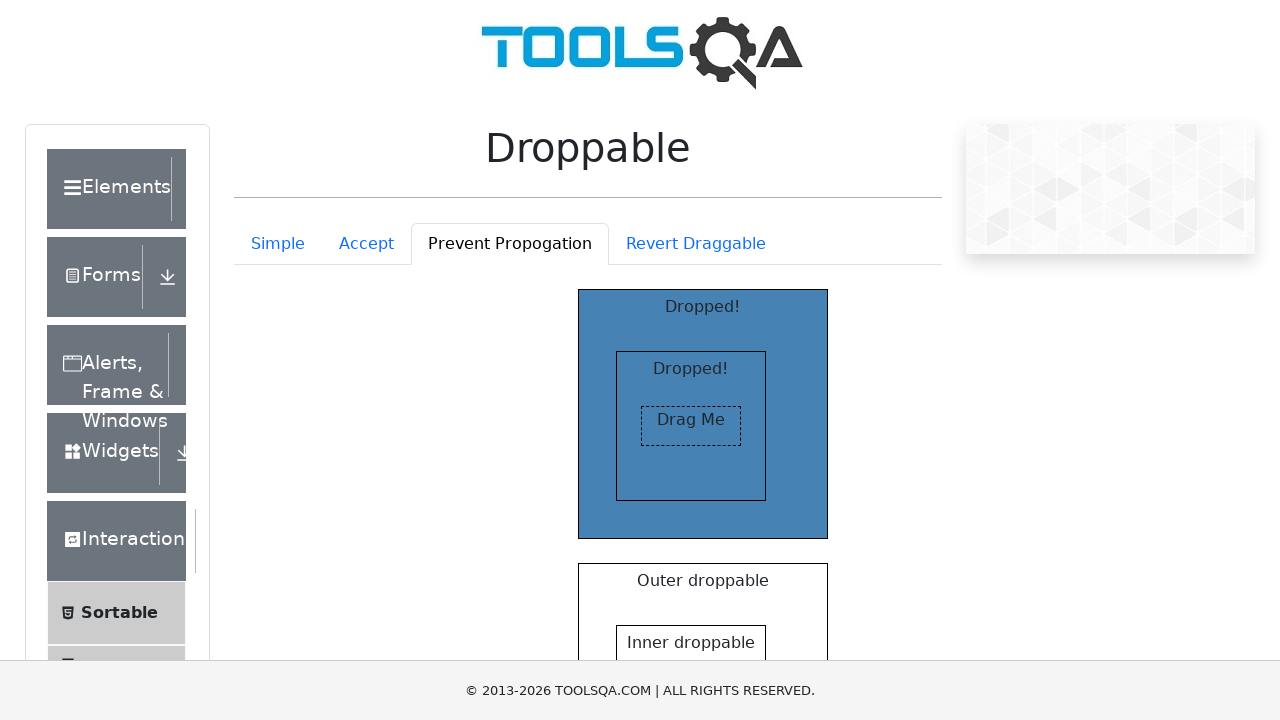